Tests clicking on a "Home" link that opens in a new tab, switches to the new tab, and verifies the URL is the homepage

Starting URL: https://demoqa.com/links

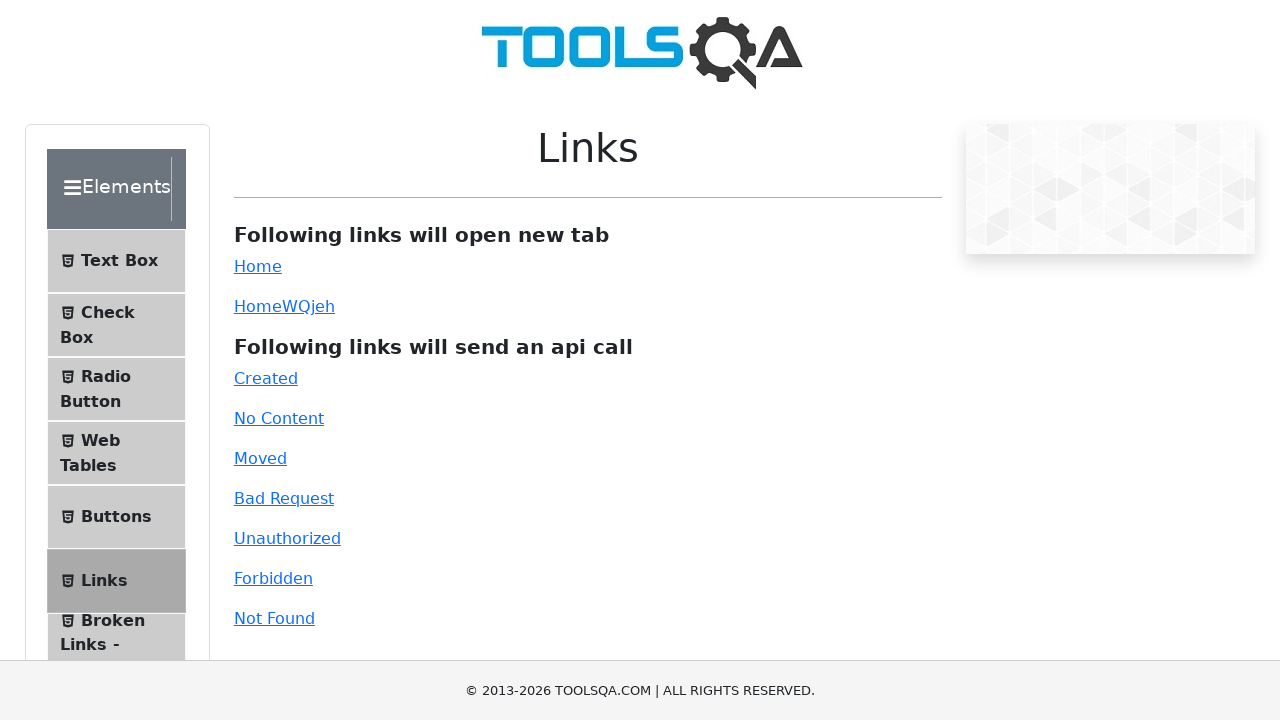

Scrolled down 1000px to make Home link visible
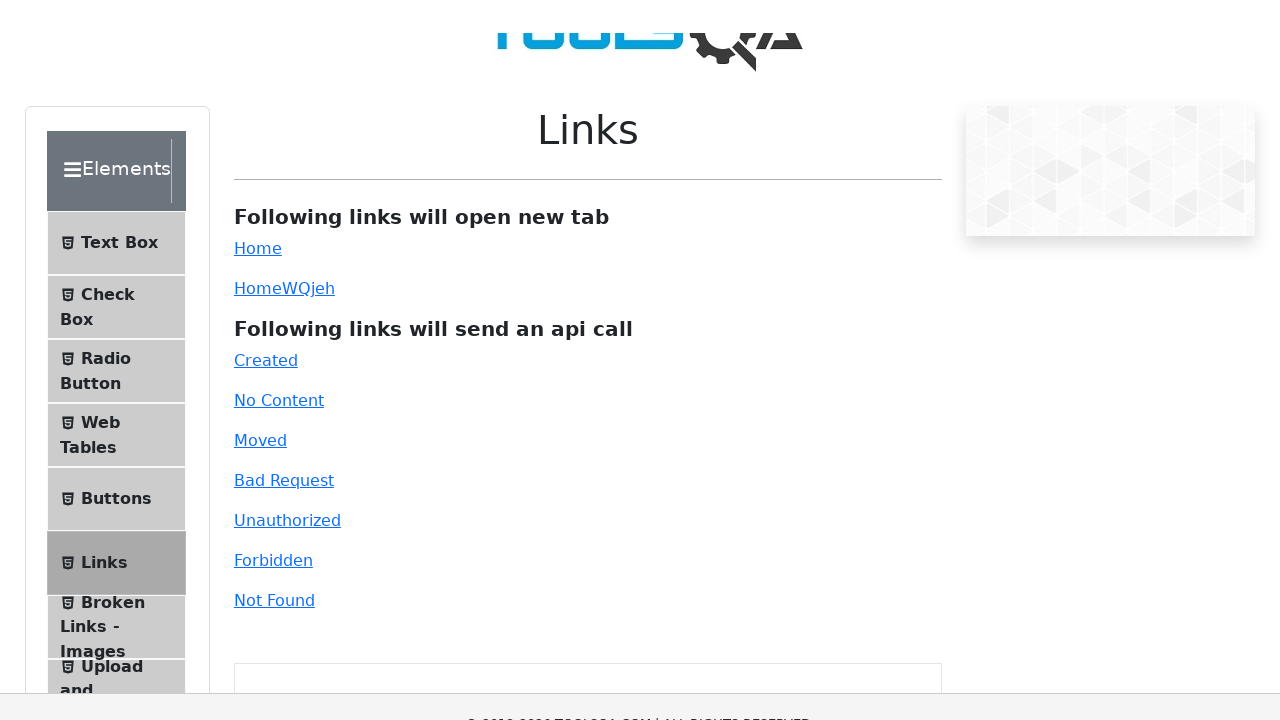

Clicked on Home link to open in new tab at (258, 266) on #simpleLink
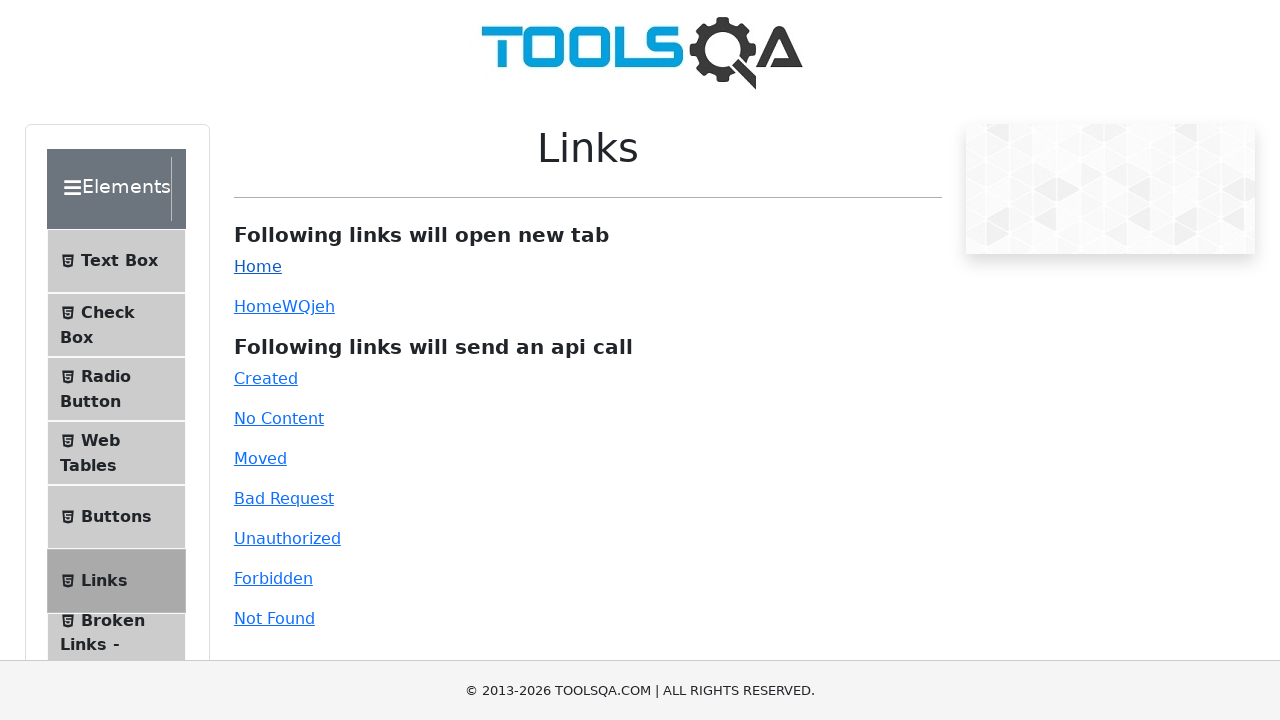

Switched to new tab opened by Home link
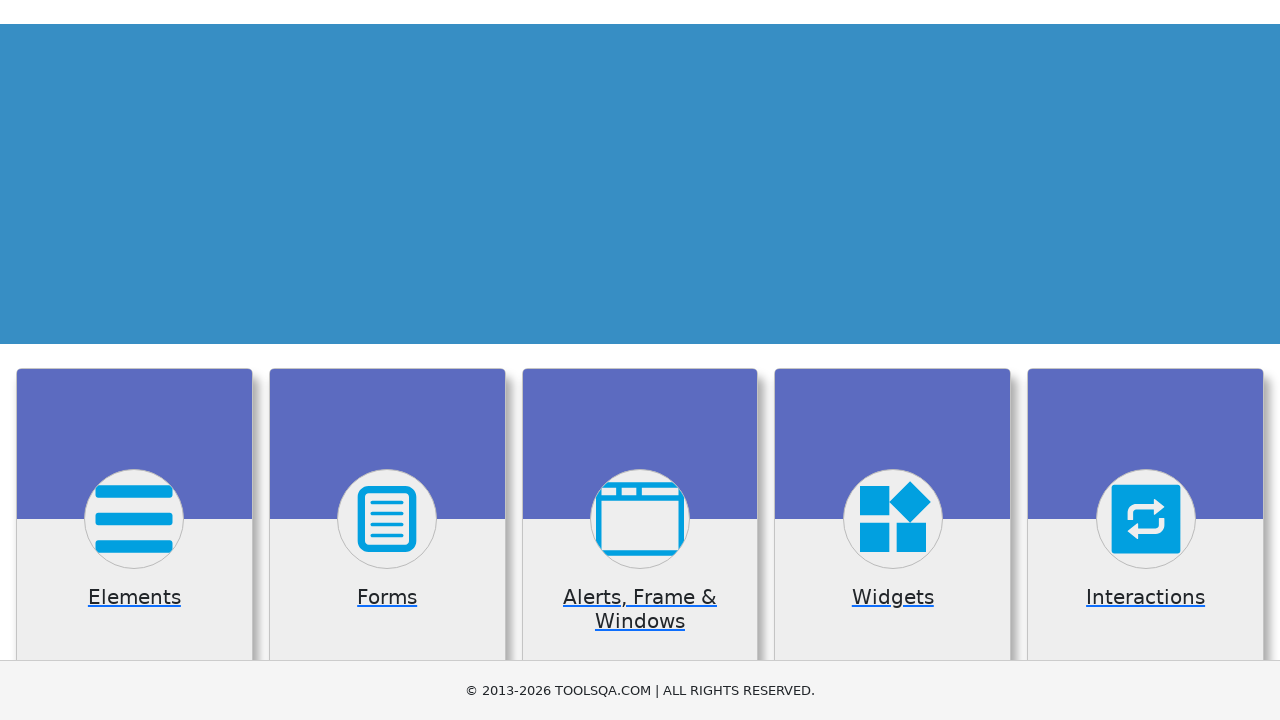

New page loaded successfully
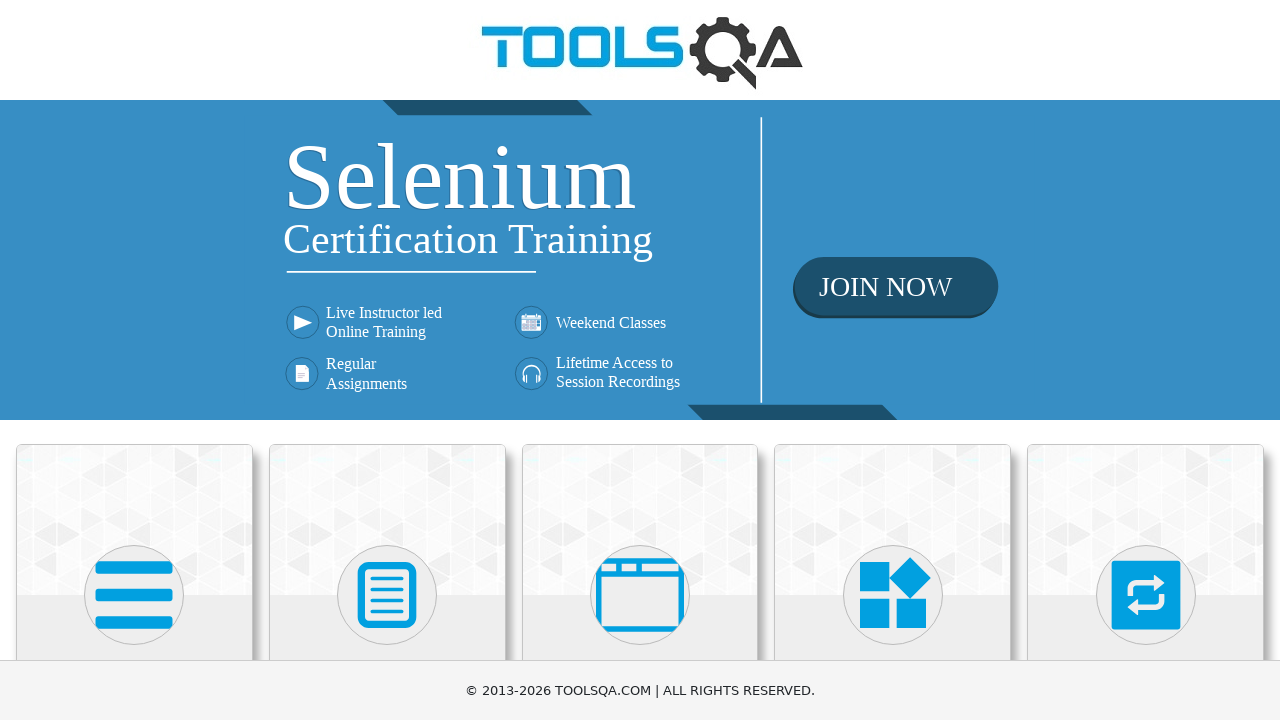

Verified new tab URL is https://demoqa.com/ (homepage)
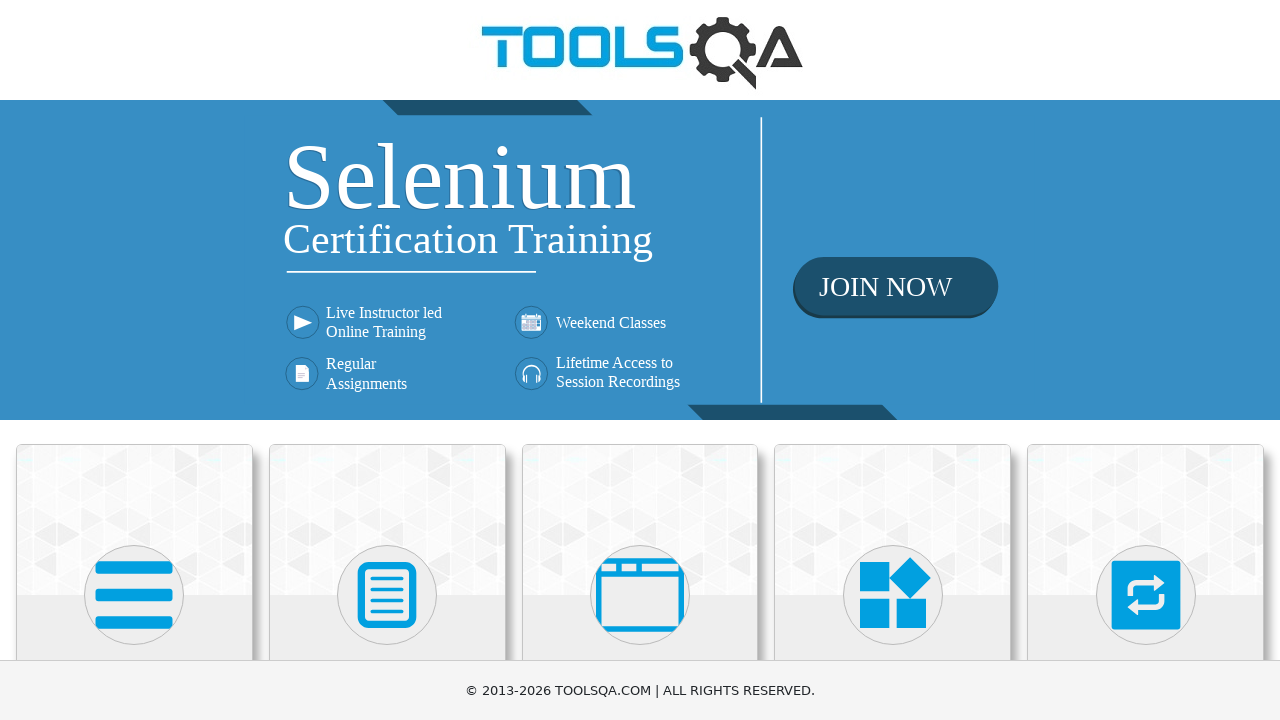

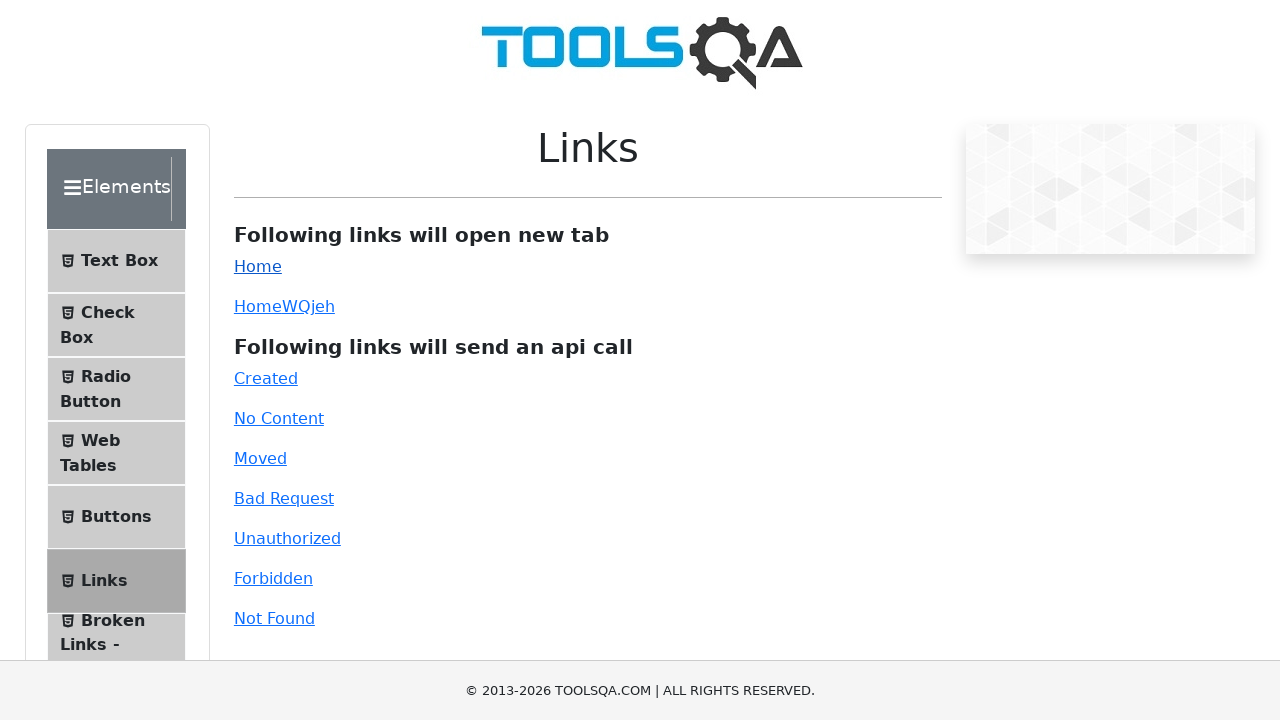